Tests an e-commerce flow by browsing products, selecting a Selenium product, adding it to cart, navigating to the cart, and updating a quantity field.

Starting URL: https://rahulshettyacademy.com/angularAppdemo/

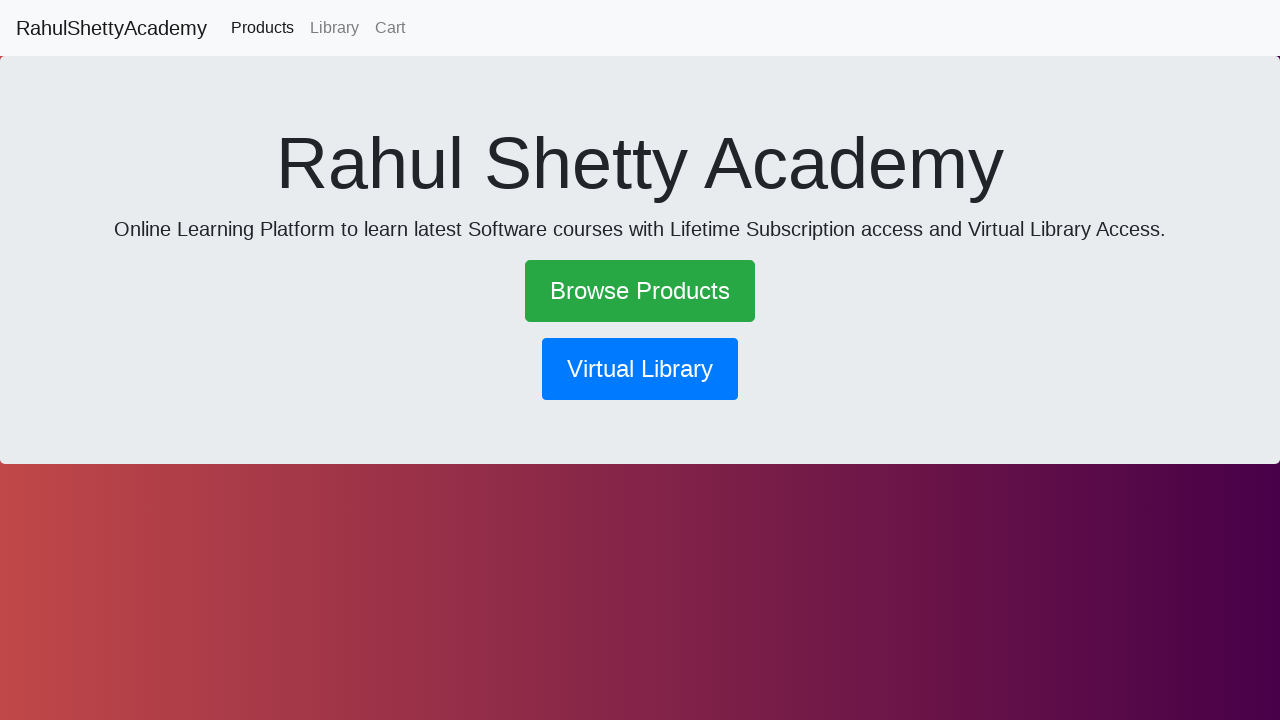

Clicked 'Browse Products' link at (640, 291) on text=Browse Products
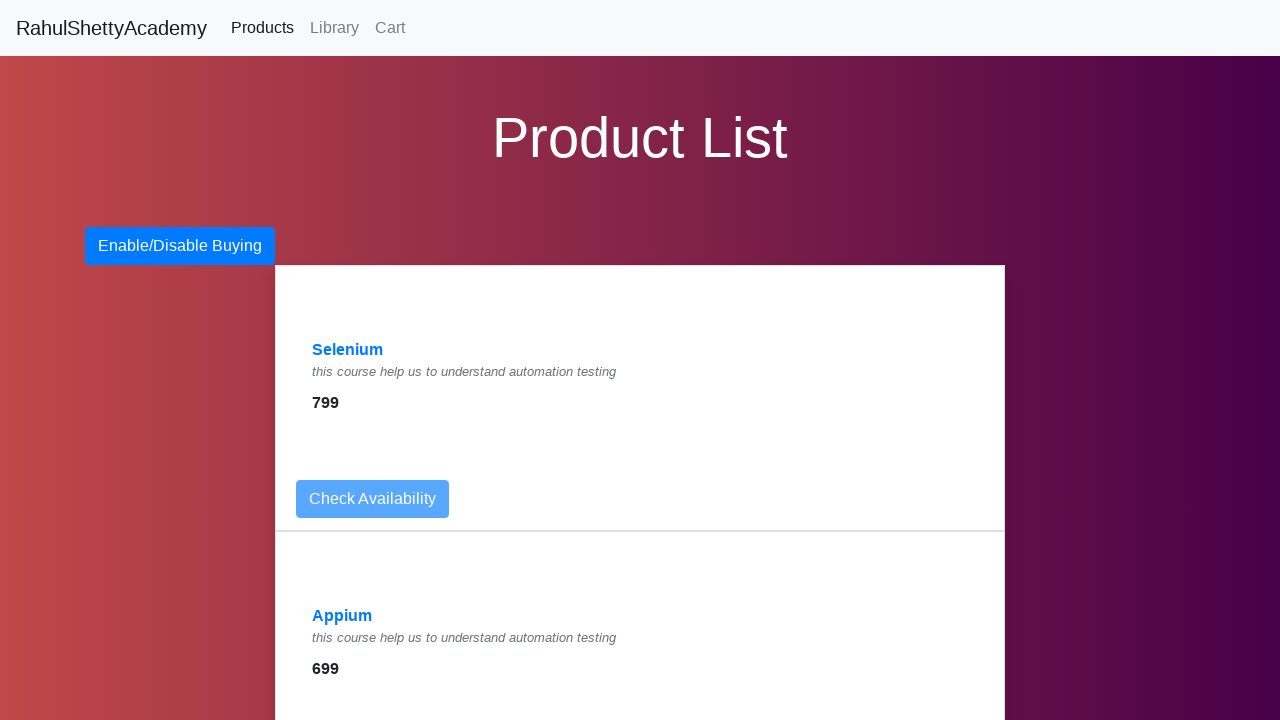

Clicked on Selenium product link at (348, 350) on a:has-text('Selenium')
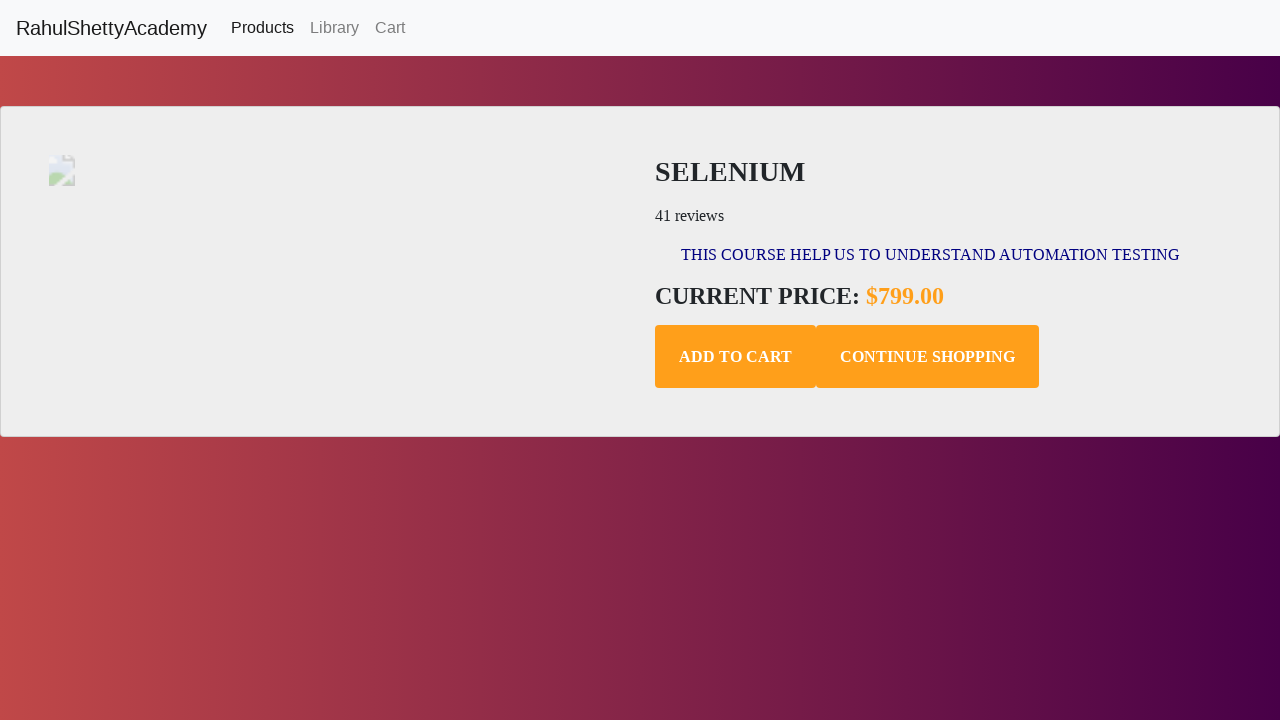

Clicked 'Add to Cart' button at (736, 357) on .add-to-cart
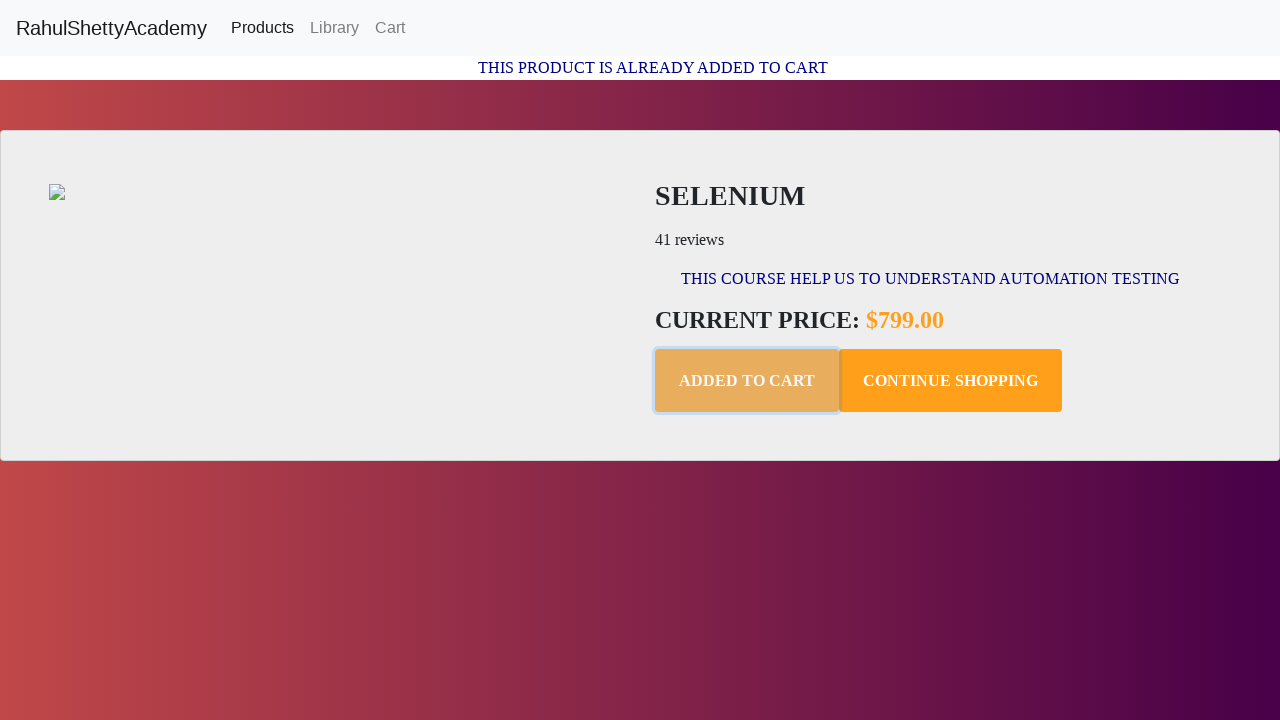

Clicked 'Cart' link to navigate to shopping cart at (390, 28) on text=Cart
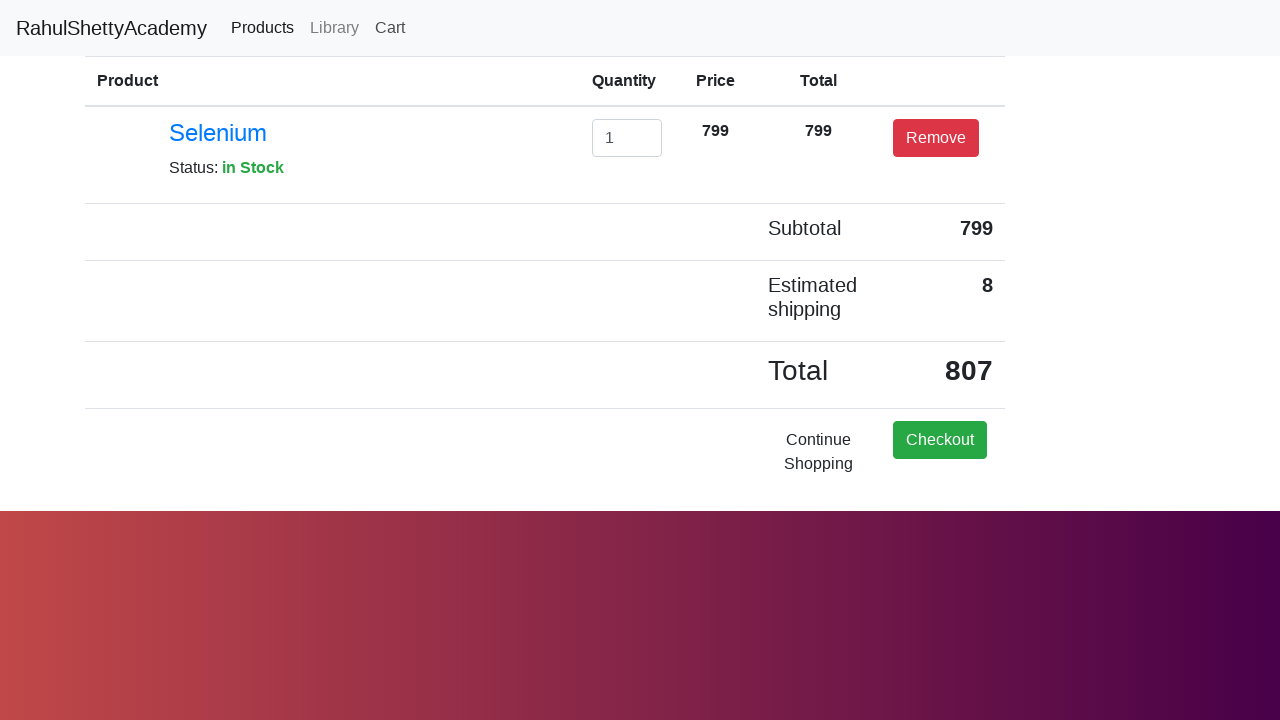

Cleared quantity input field on #exampleInputEmail1
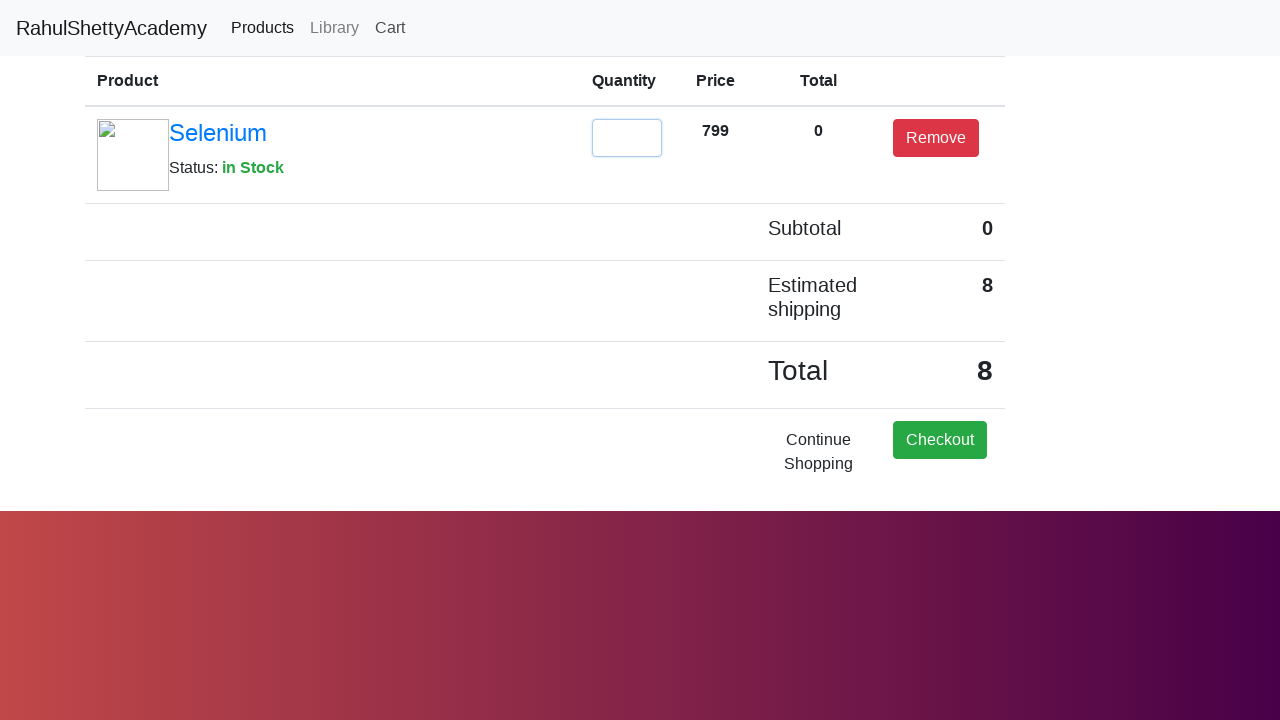

Updated quantity field to '2' on #exampleInputEmail1
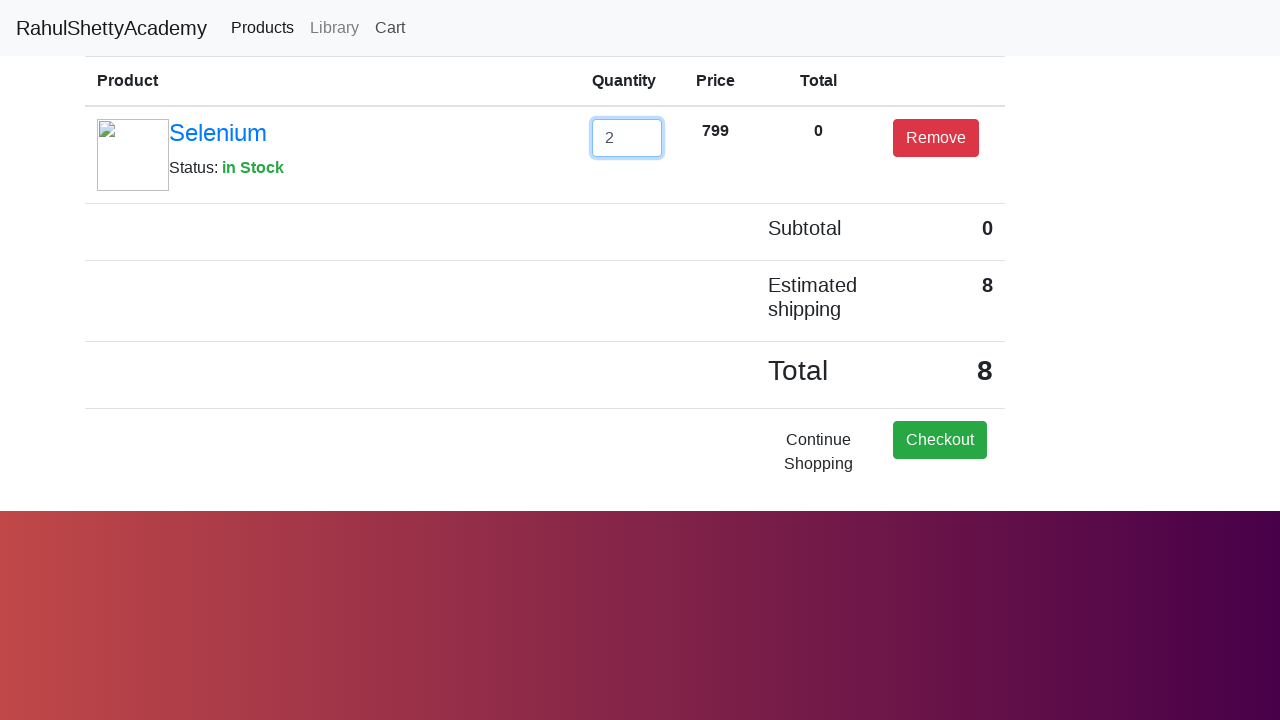

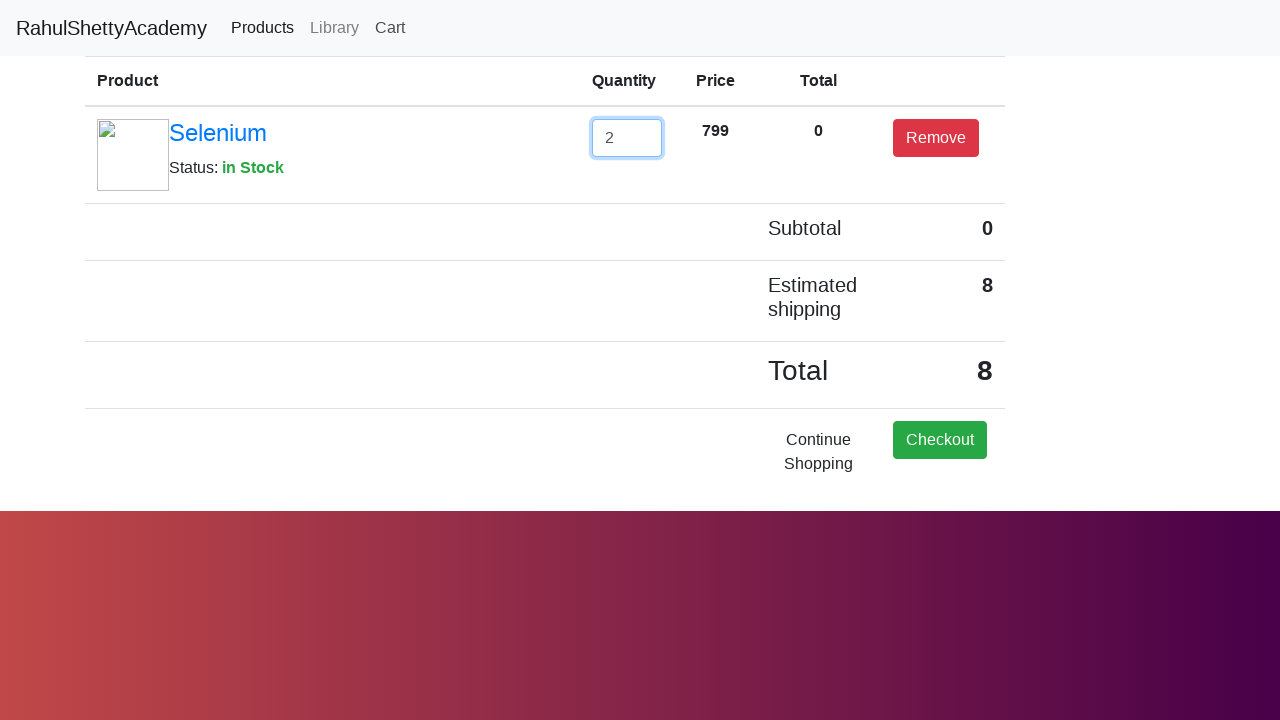